Creates a new todo item by filling the input field and pressing Enter, then verifies the item appears in the list

Starting URL: https://todomvc.com/examples/react/dist/

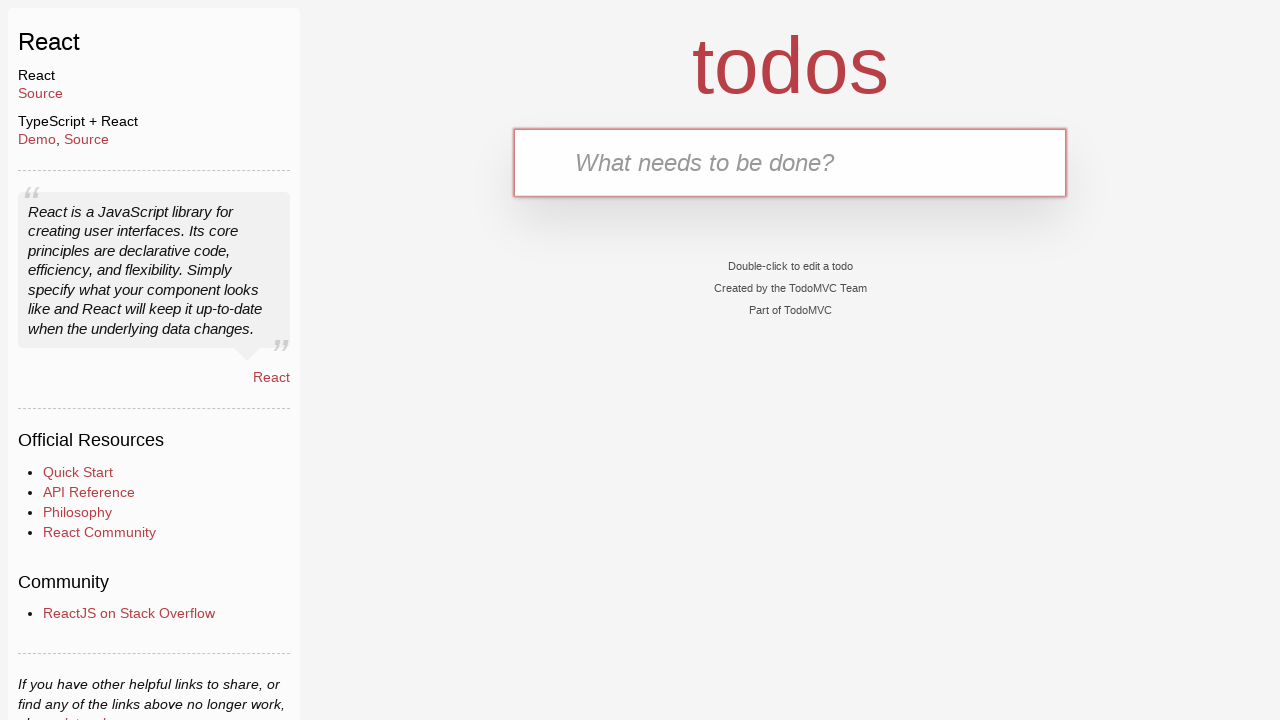

Filled todo input field with 'novo item' on [data-testid="text-input"]
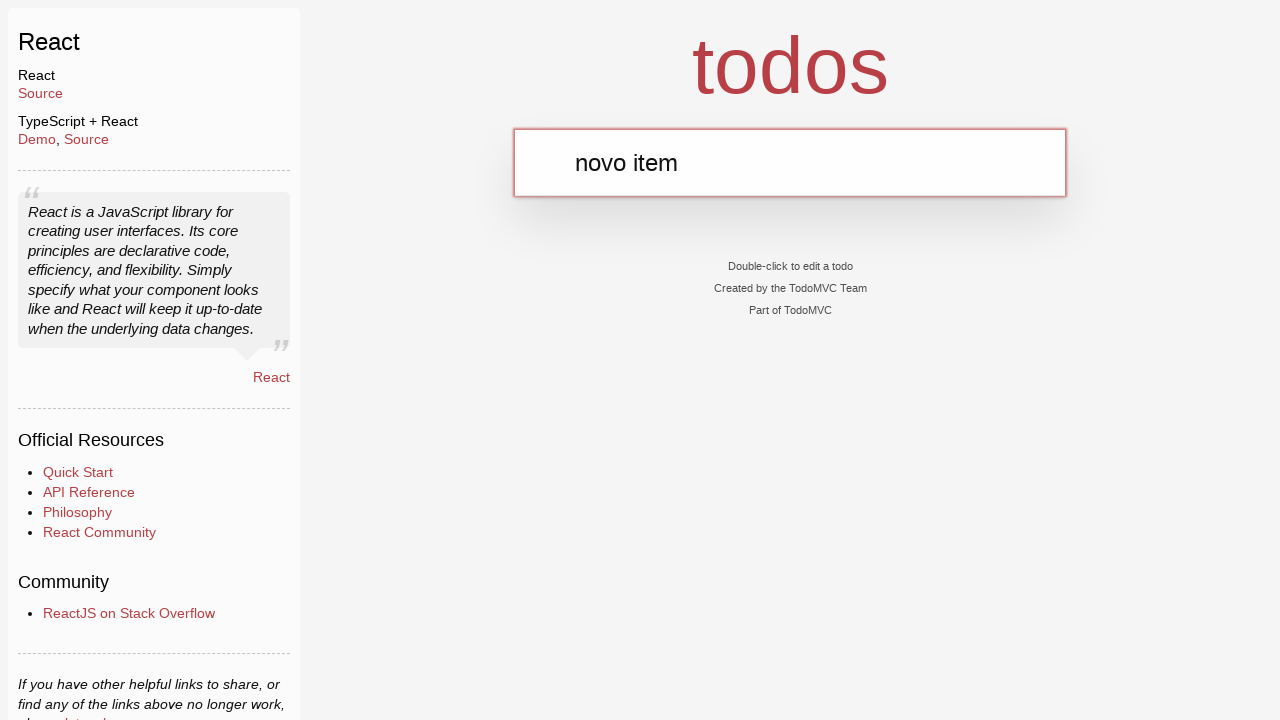

Header element loaded
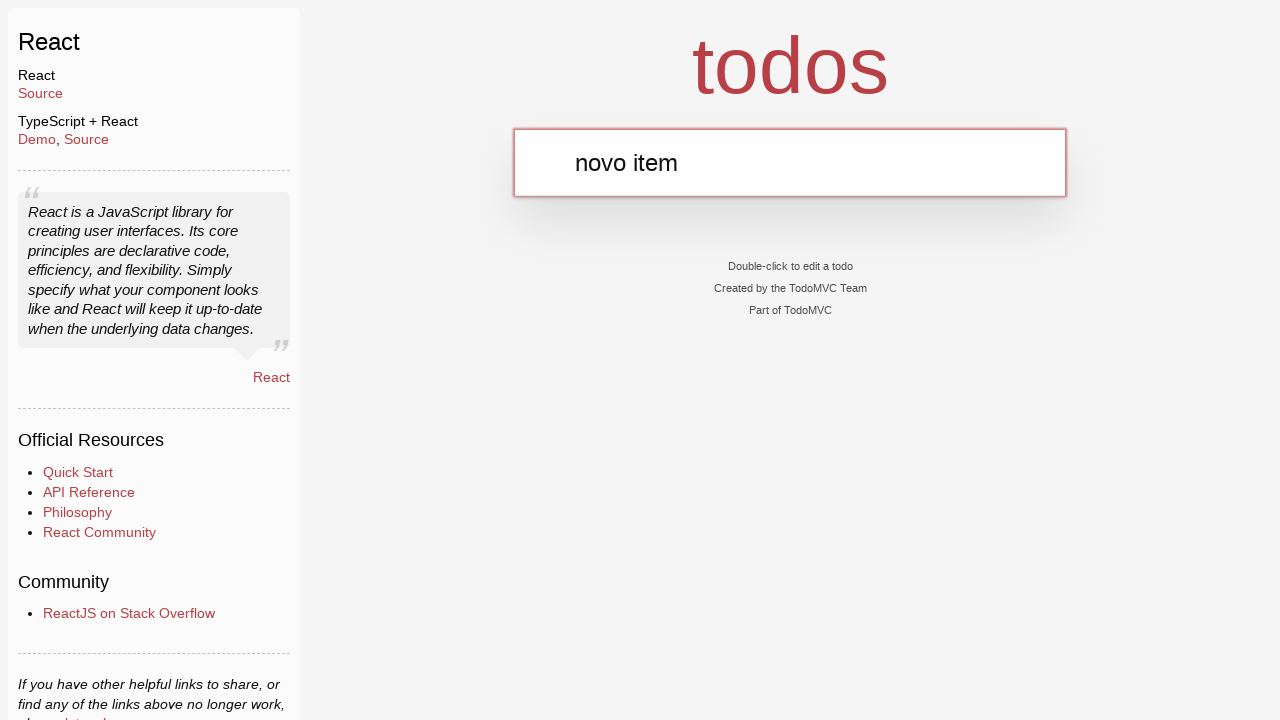

Pressed Enter to create the todo item on [data-testid="text-input"]
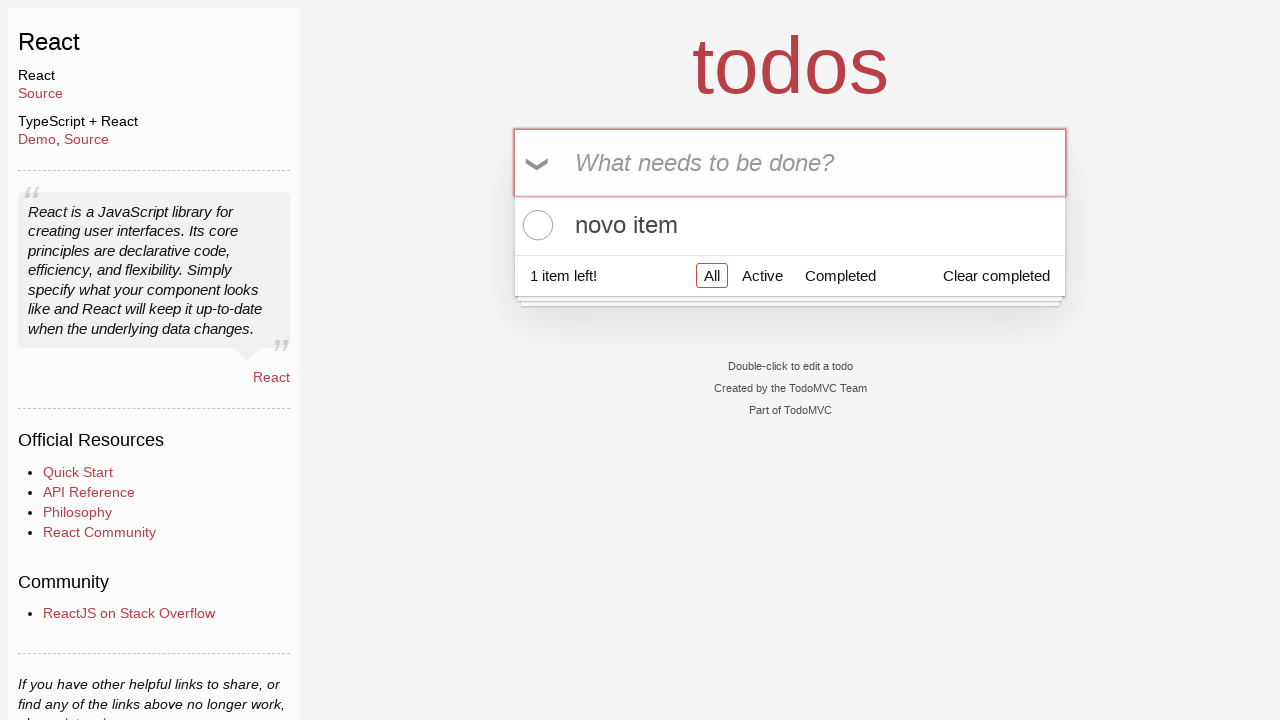

Todo item appeared in the list
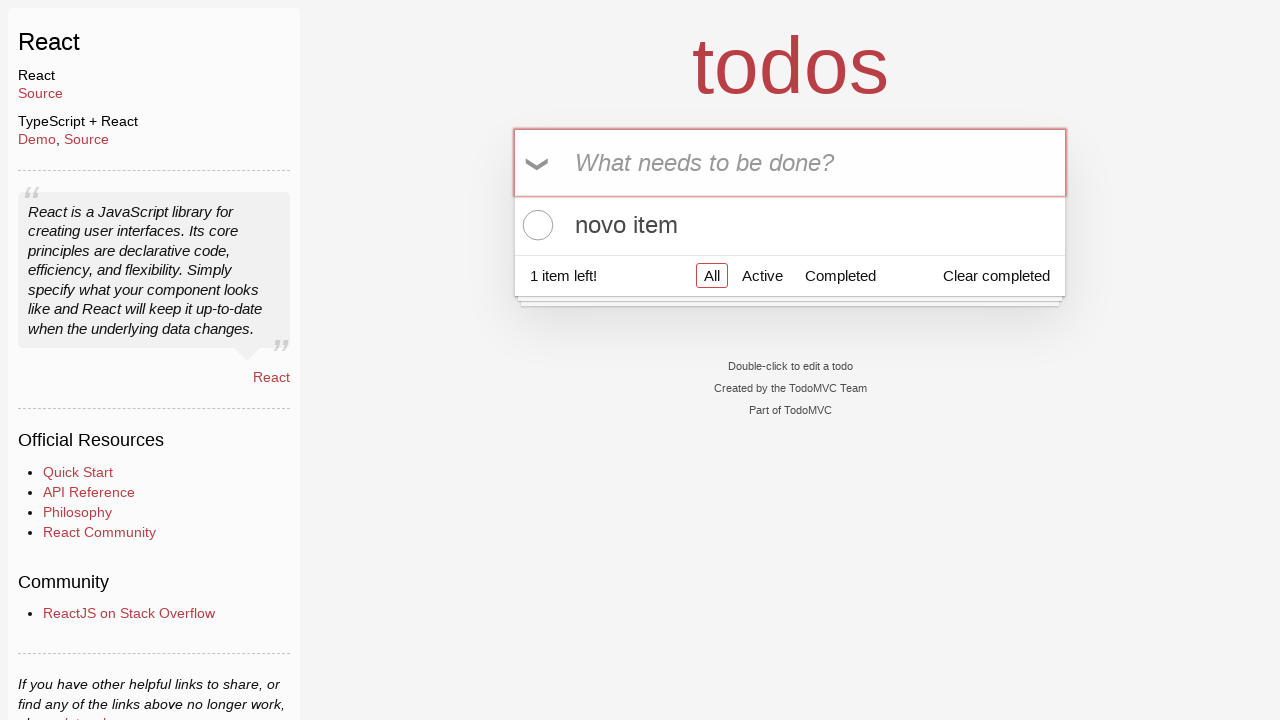

Verified that the new todo item is visible
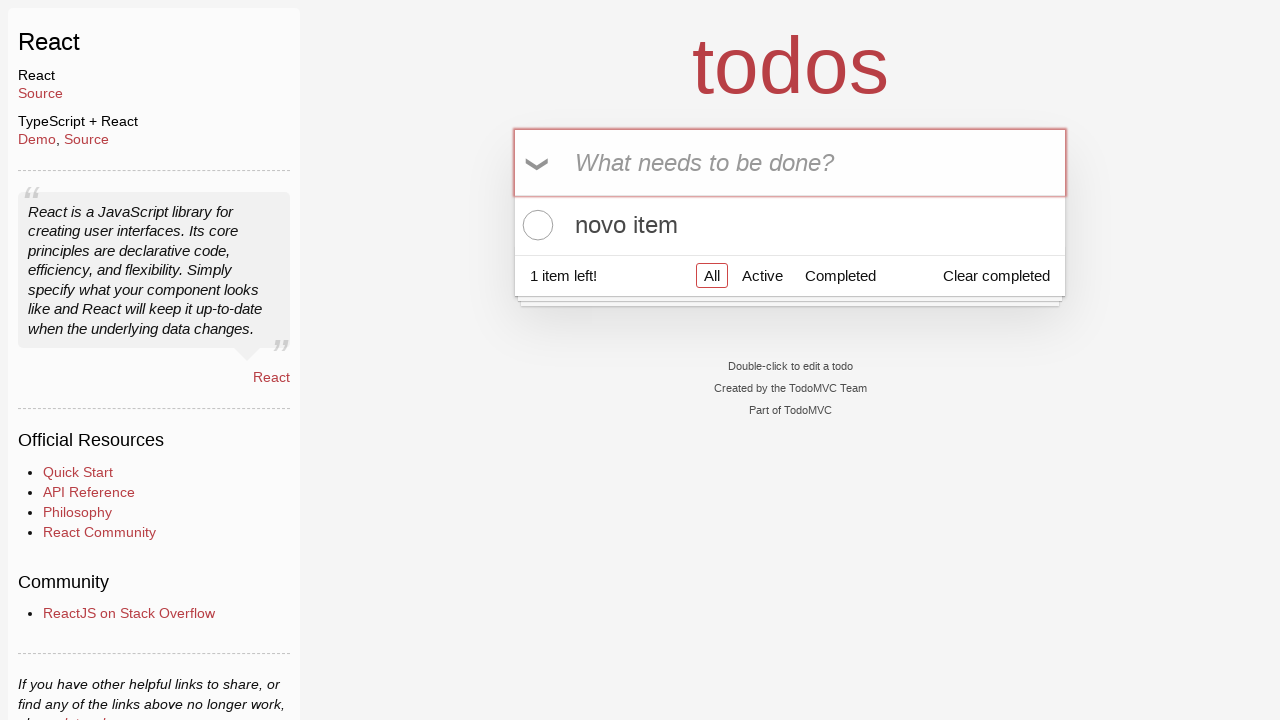

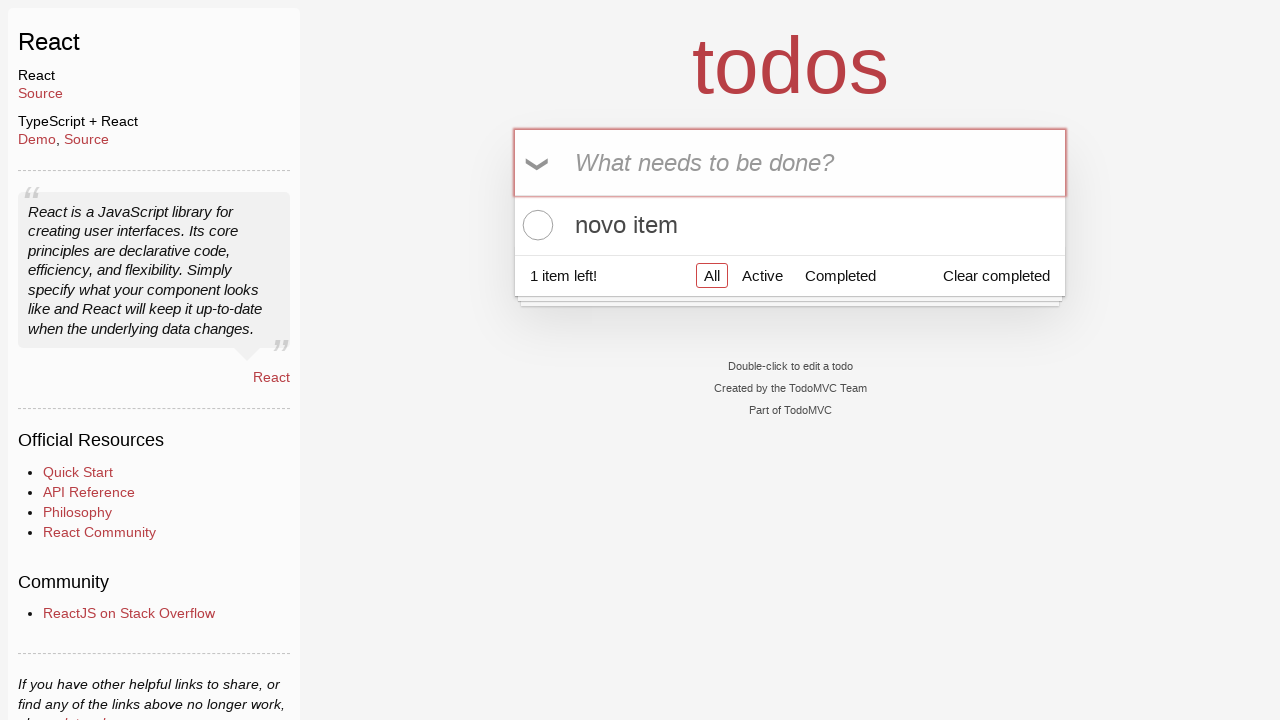